Fills out and submits a telescope observation scheduling form on the PICTOR telescope website, entering observation parameters like name, frequency, bandwidth, channels, bins, duration, and email address.

Starting URL: https://pictortelescope.com/observe.php

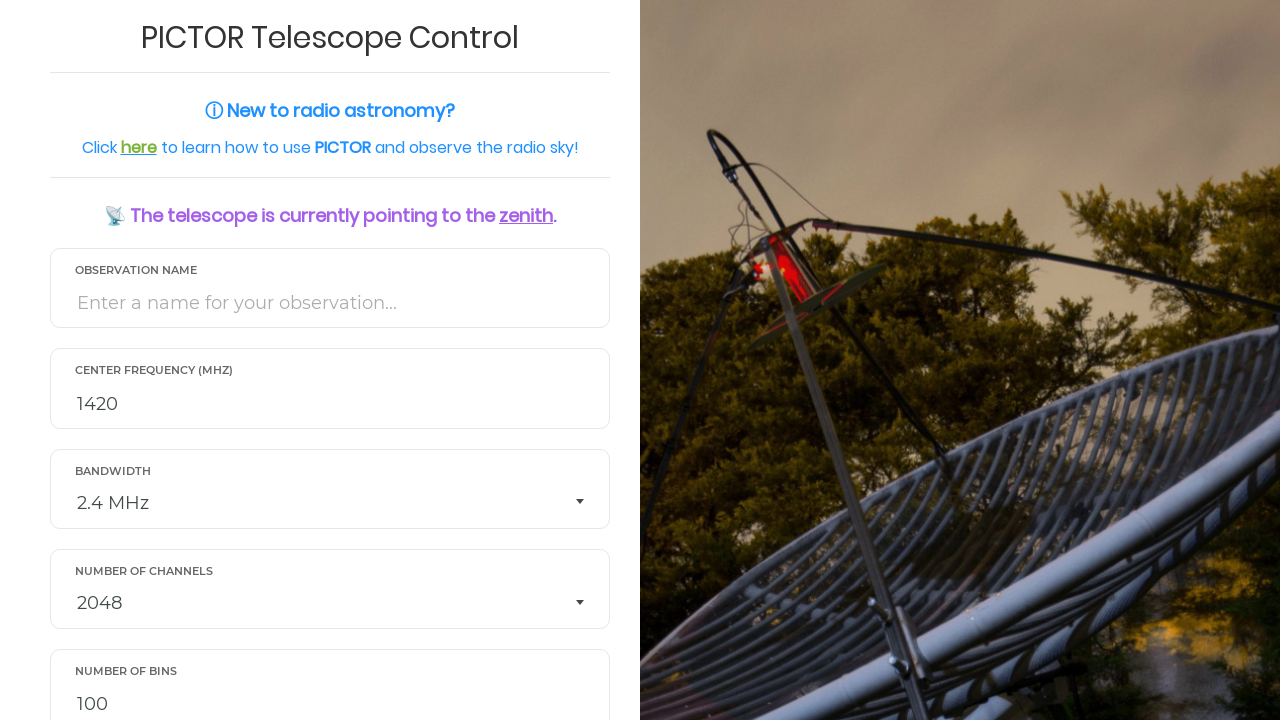

Filled observation name field with 'TestObservation_1' on #obs_name
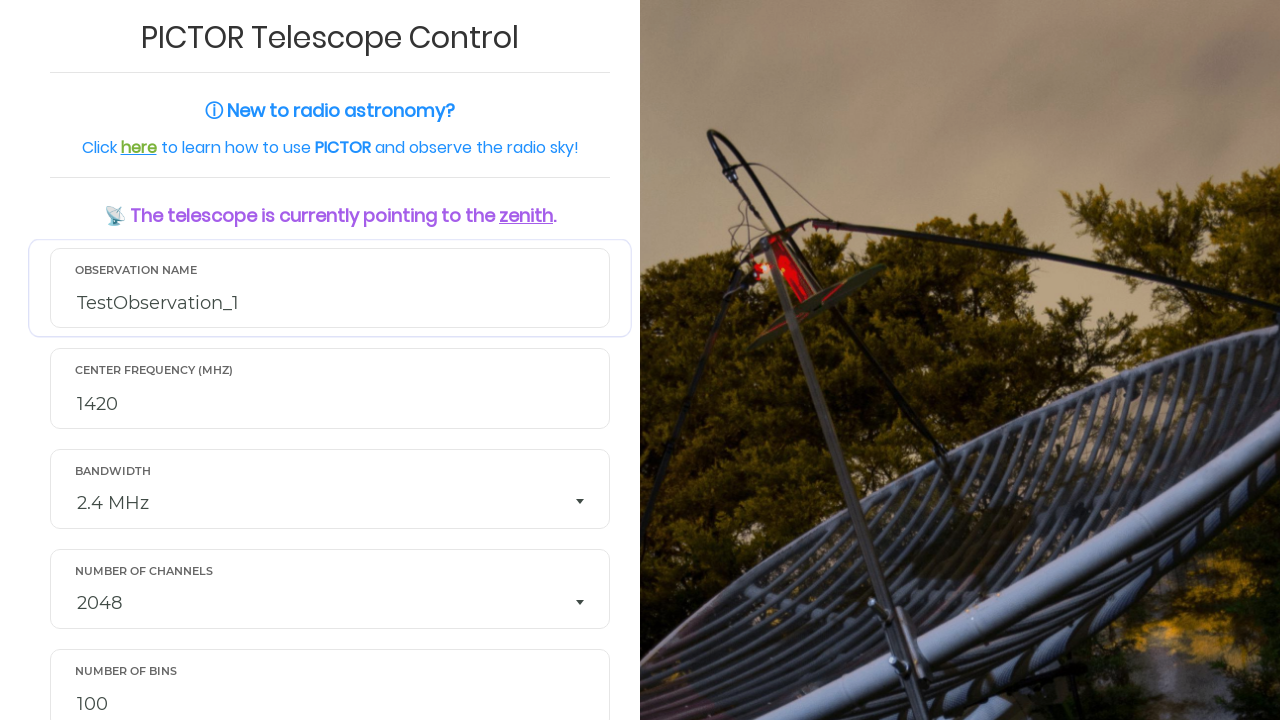

Cleared center frequency field on #f_center
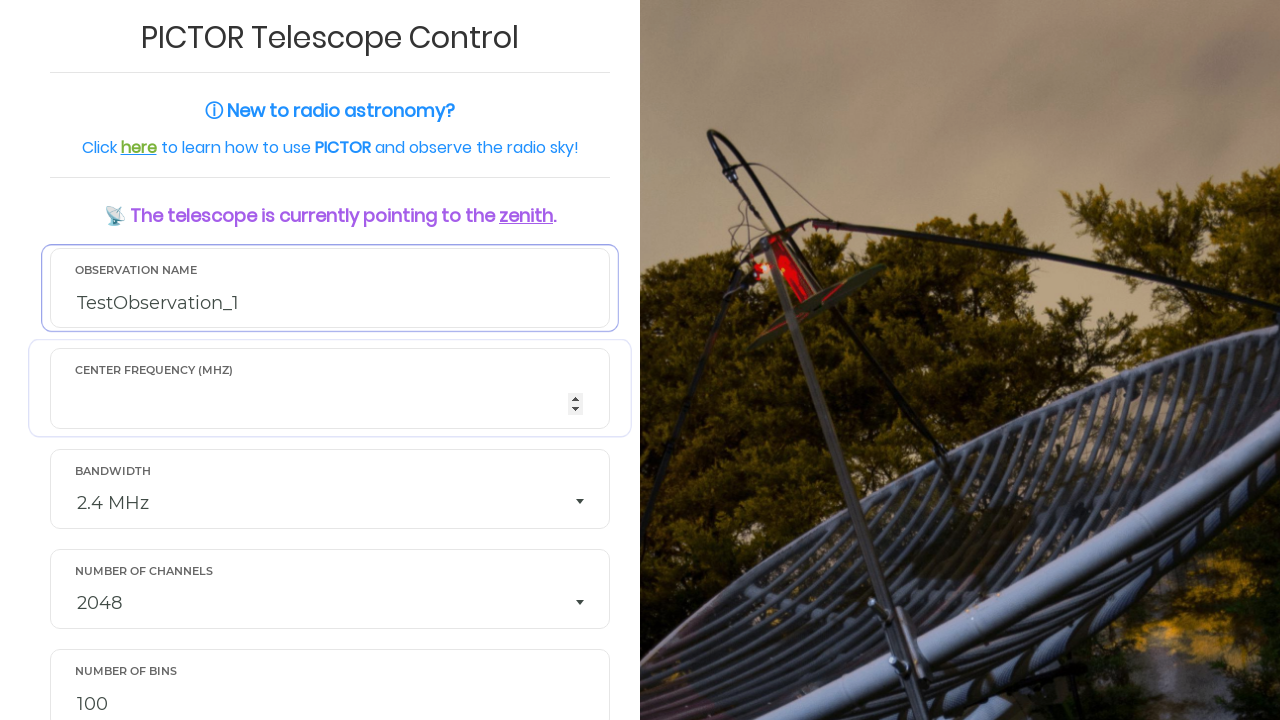

Filled center frequency field with '1420' MHz on #f_center
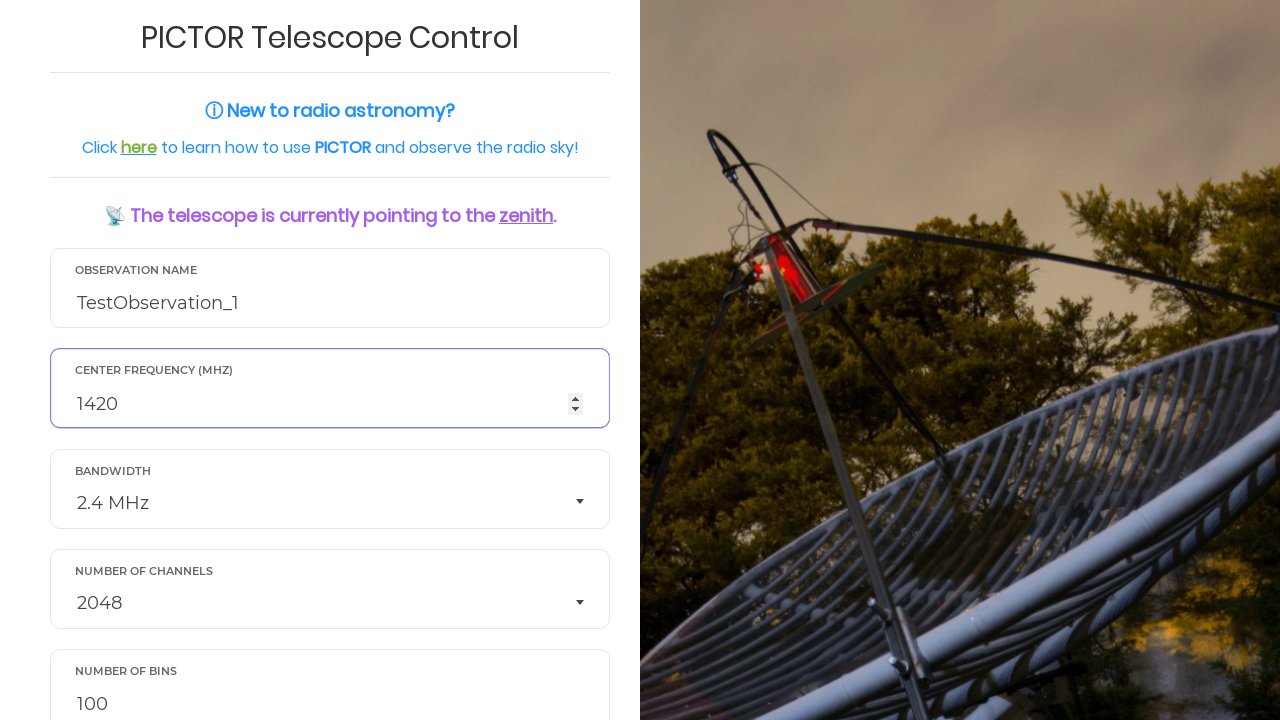

Selected bandwidth option (2MHz) from dropdown on select[name='bandwidth']
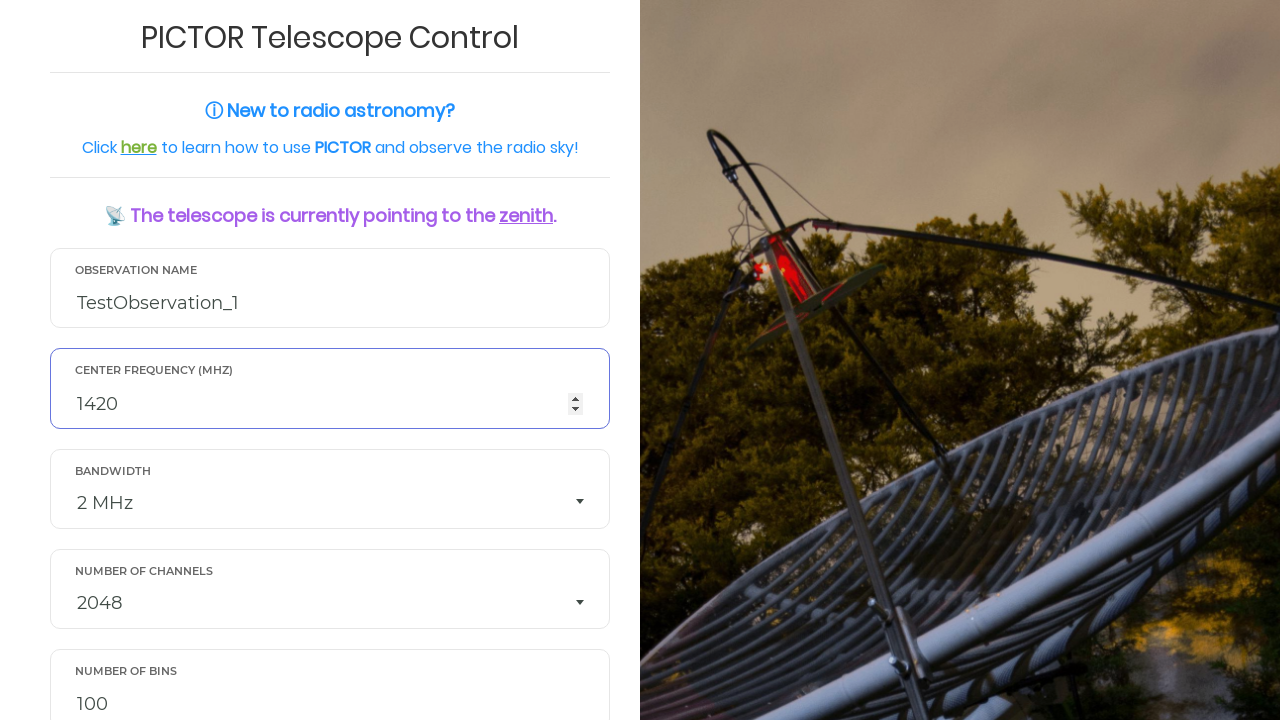

Selected channels option (512) from dropdown on select[name='channels']
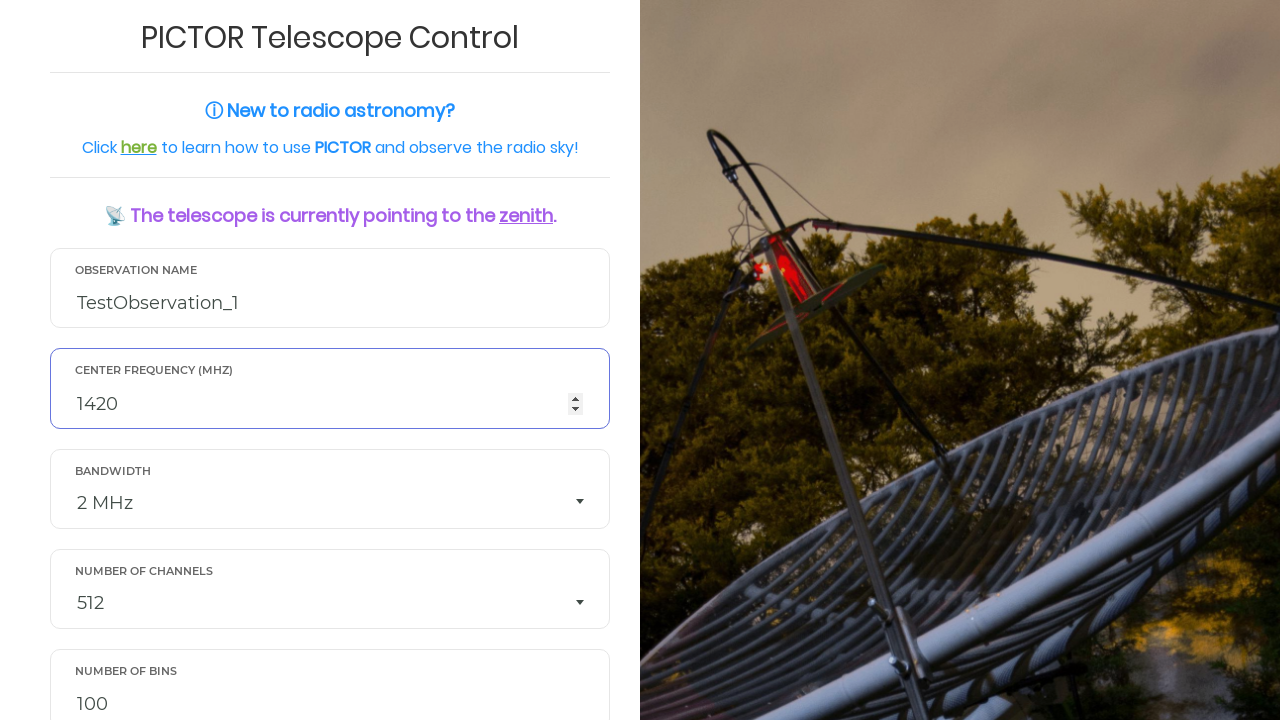

Cleared bins field on #nbins
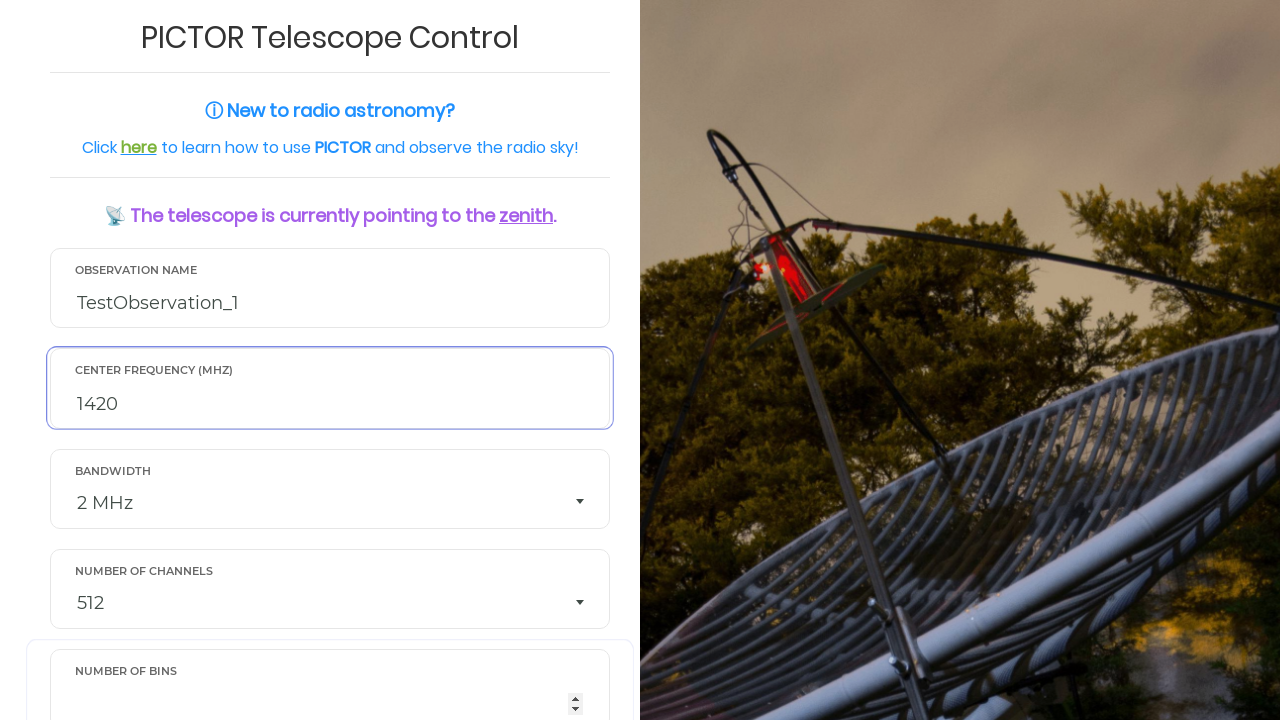

Filled bins field with '1000' on #nbins
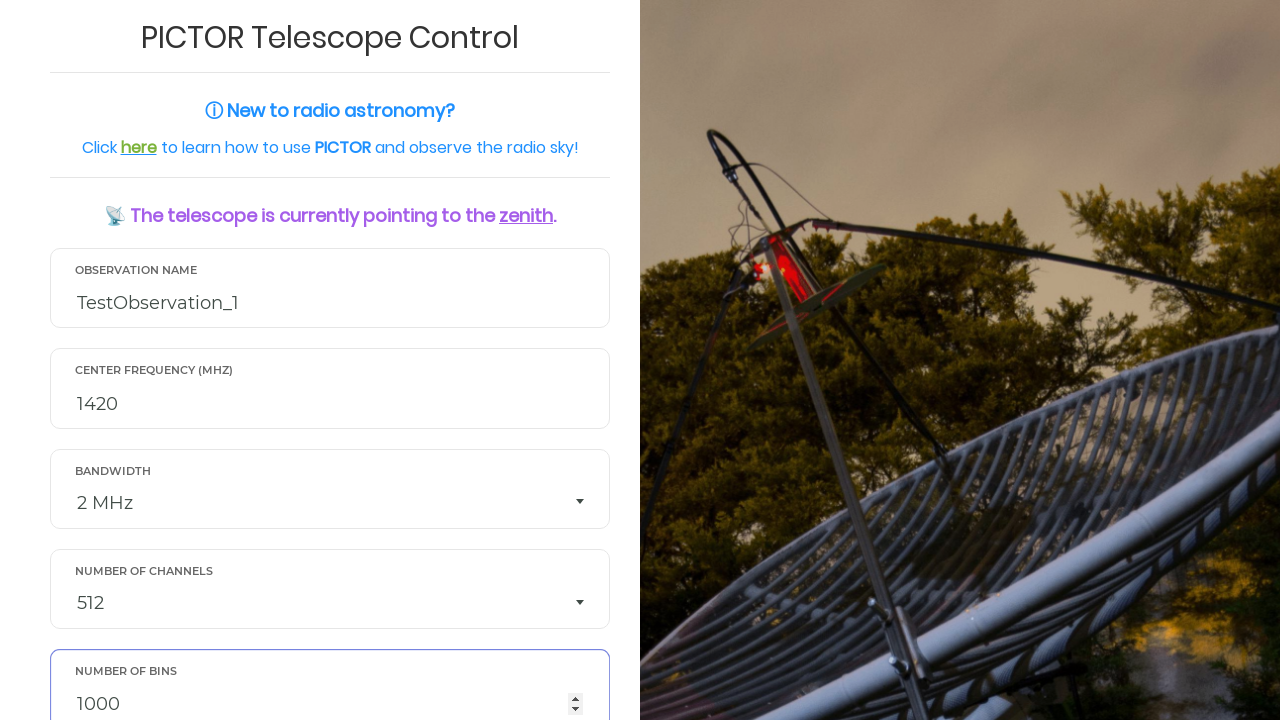

Filled duration field with '60' seconds on #duration
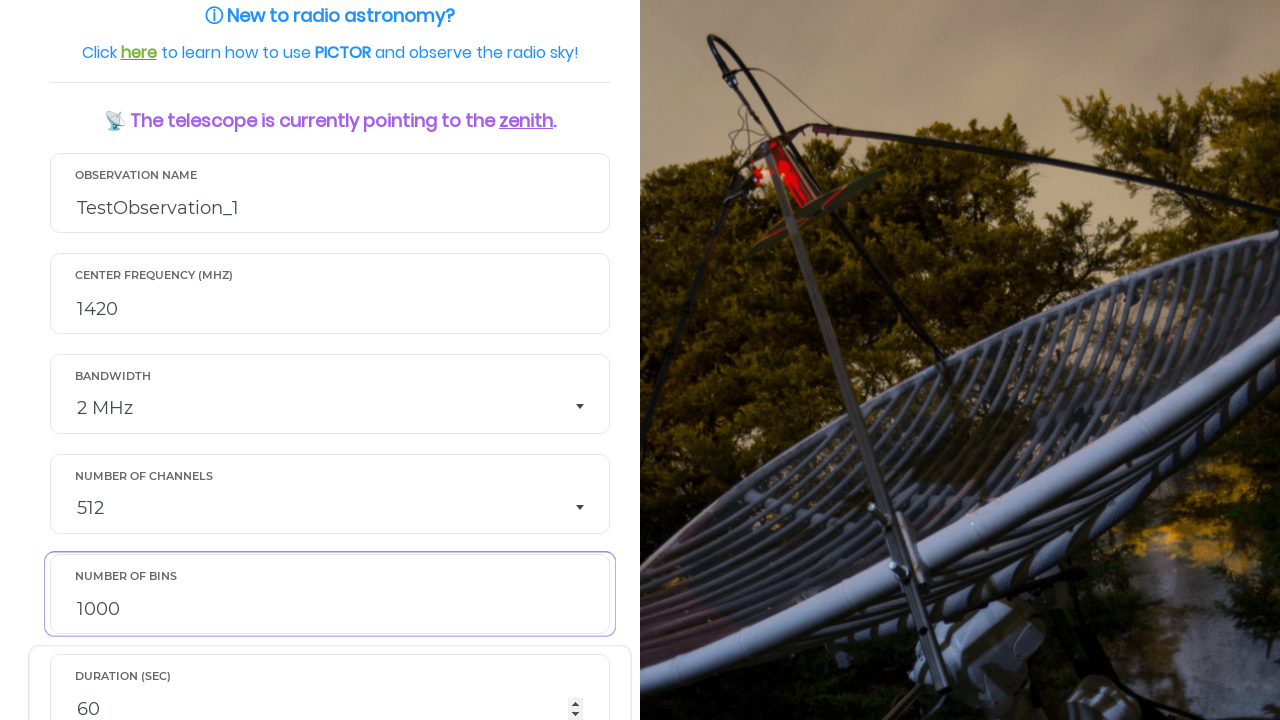

Filled email field with 'astronomer2024@example.com' on #email
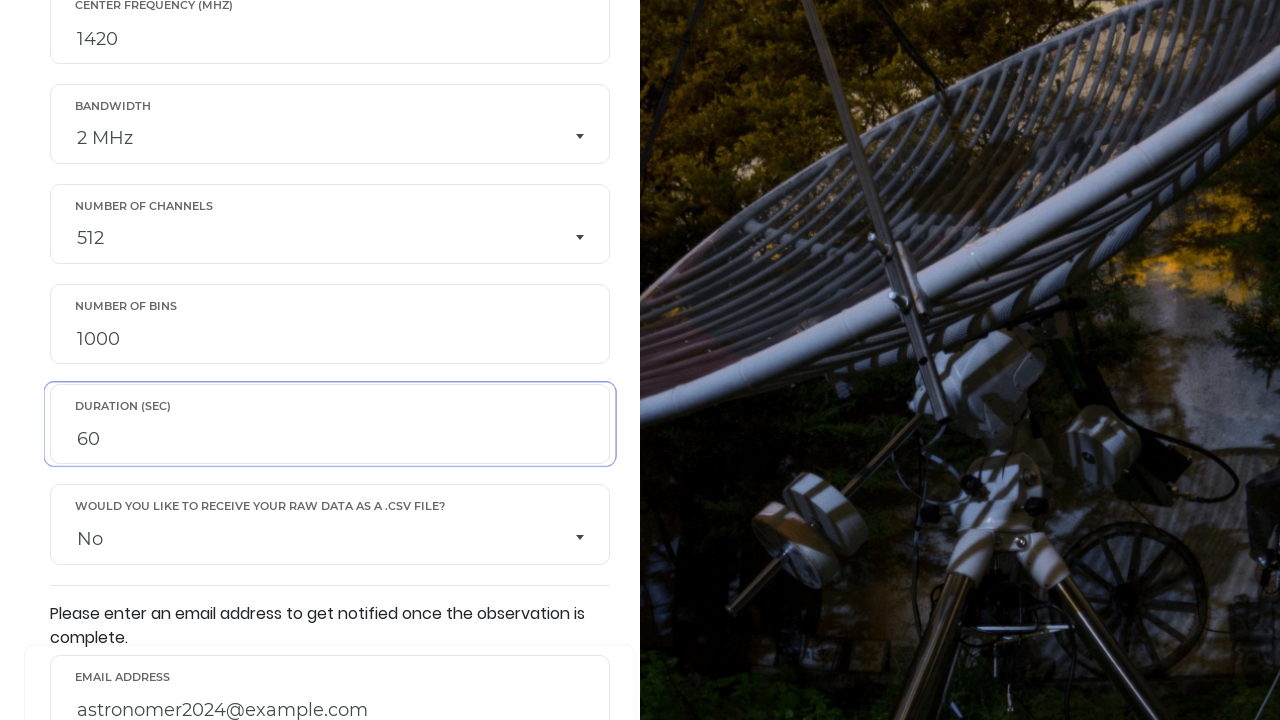

Selected raw data option (No) from dropdown on select[name='raw_data']
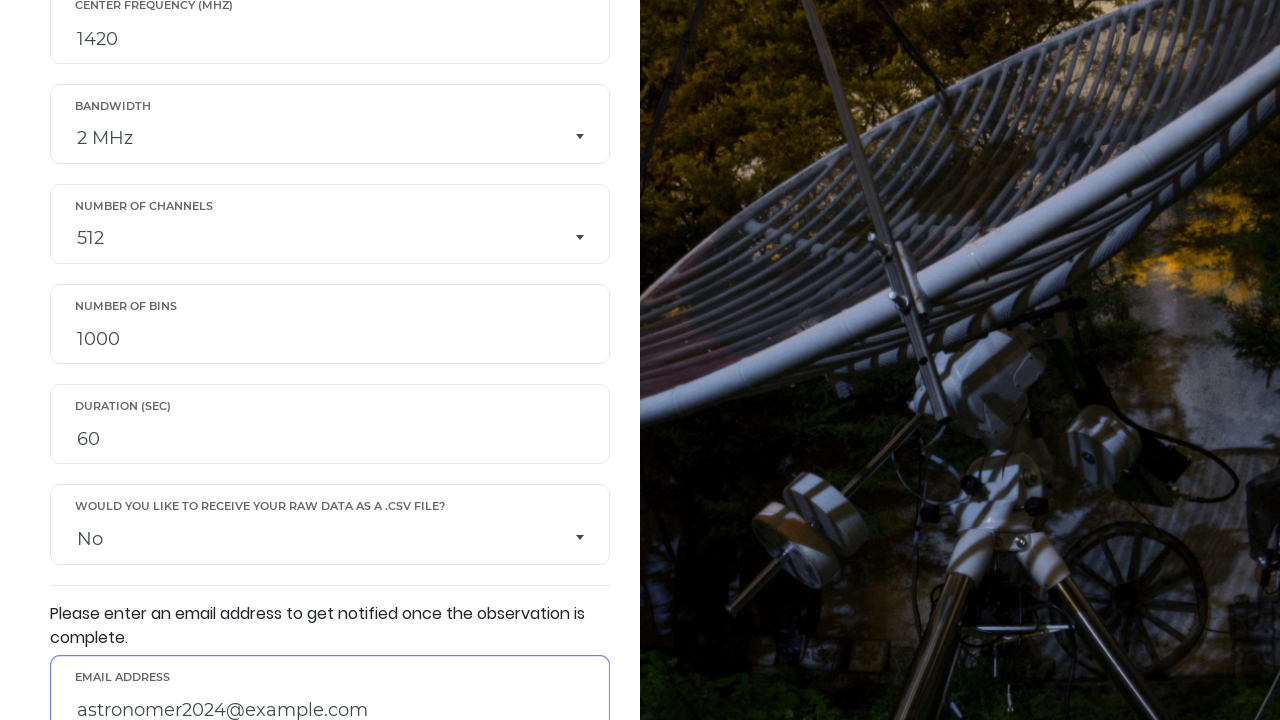

Clicked submit button to submit observation scheduling form at (330, 379) on [name='submit_btn']
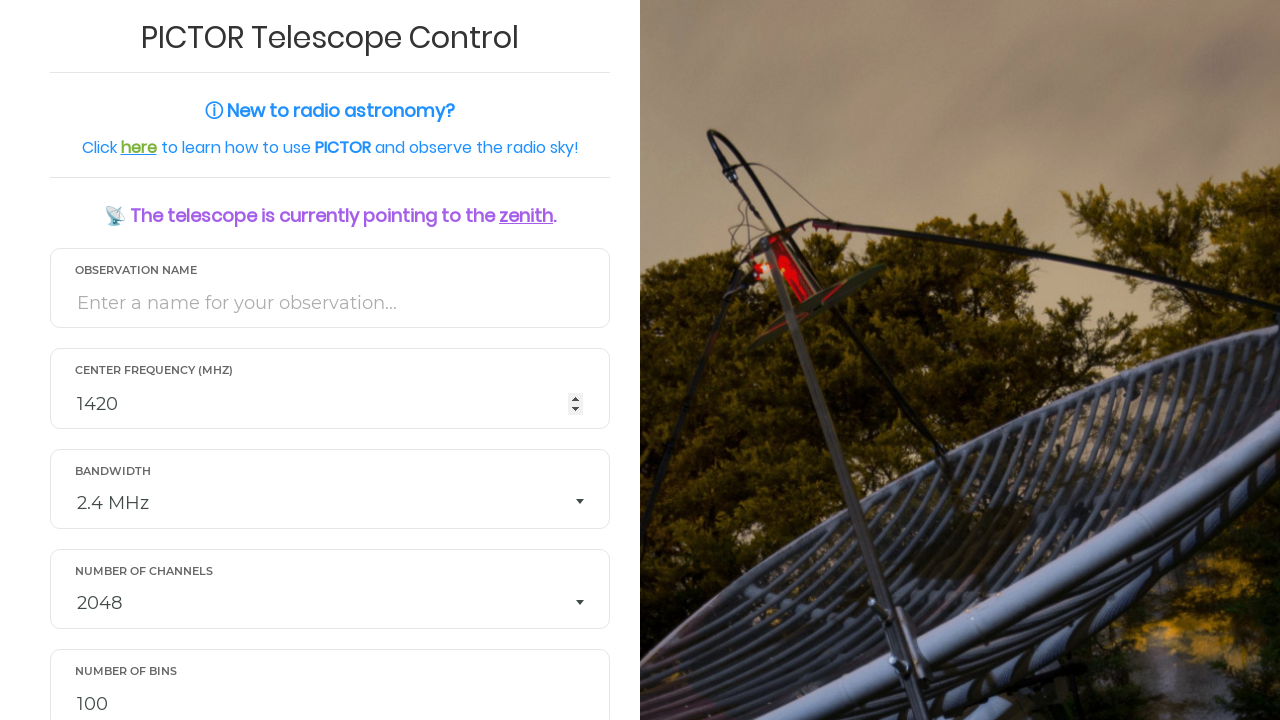

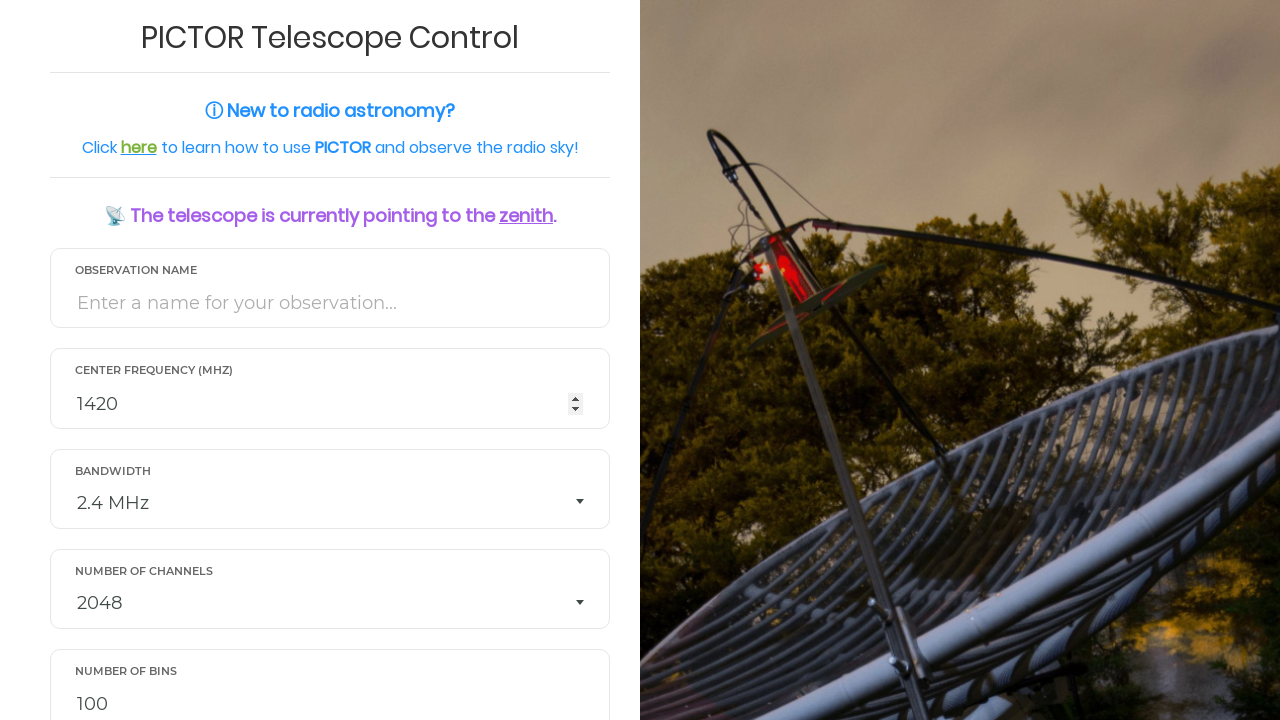